Tests the Python.org search functionality by searching for "pycon" and verifying that results are found.

Starting URL: http://www.python.org

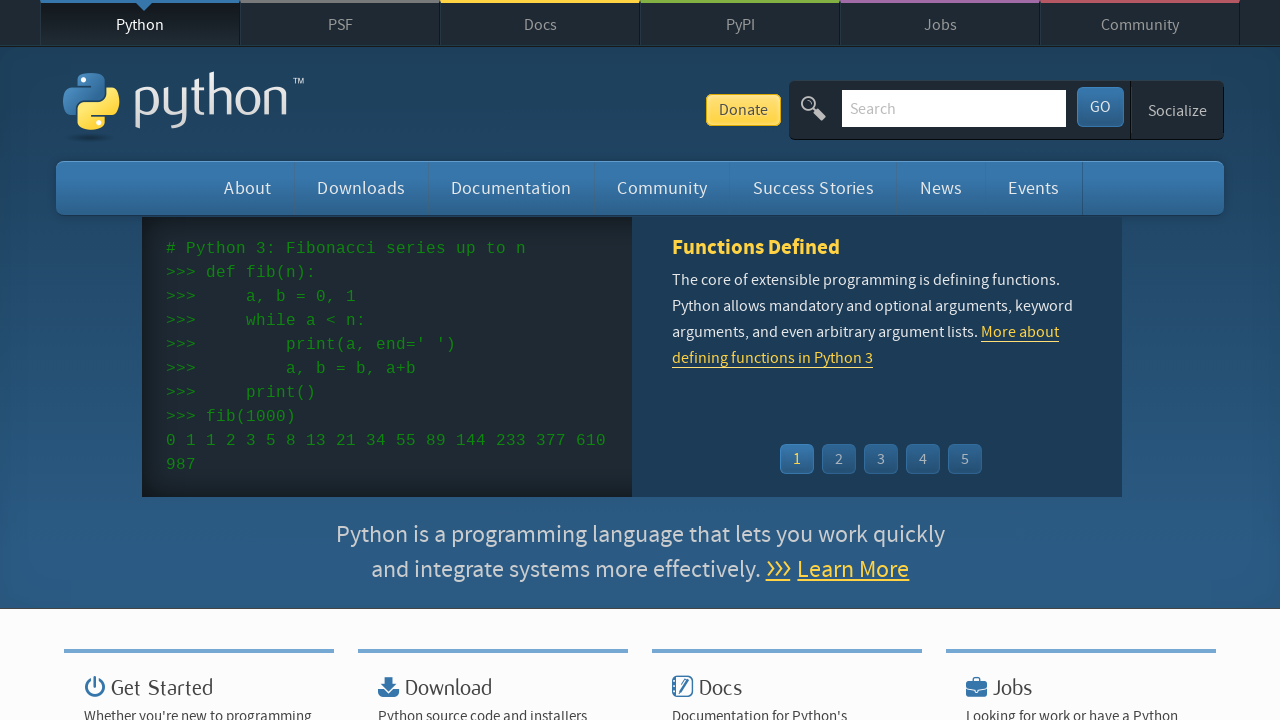

Verified 'Python' is in page title
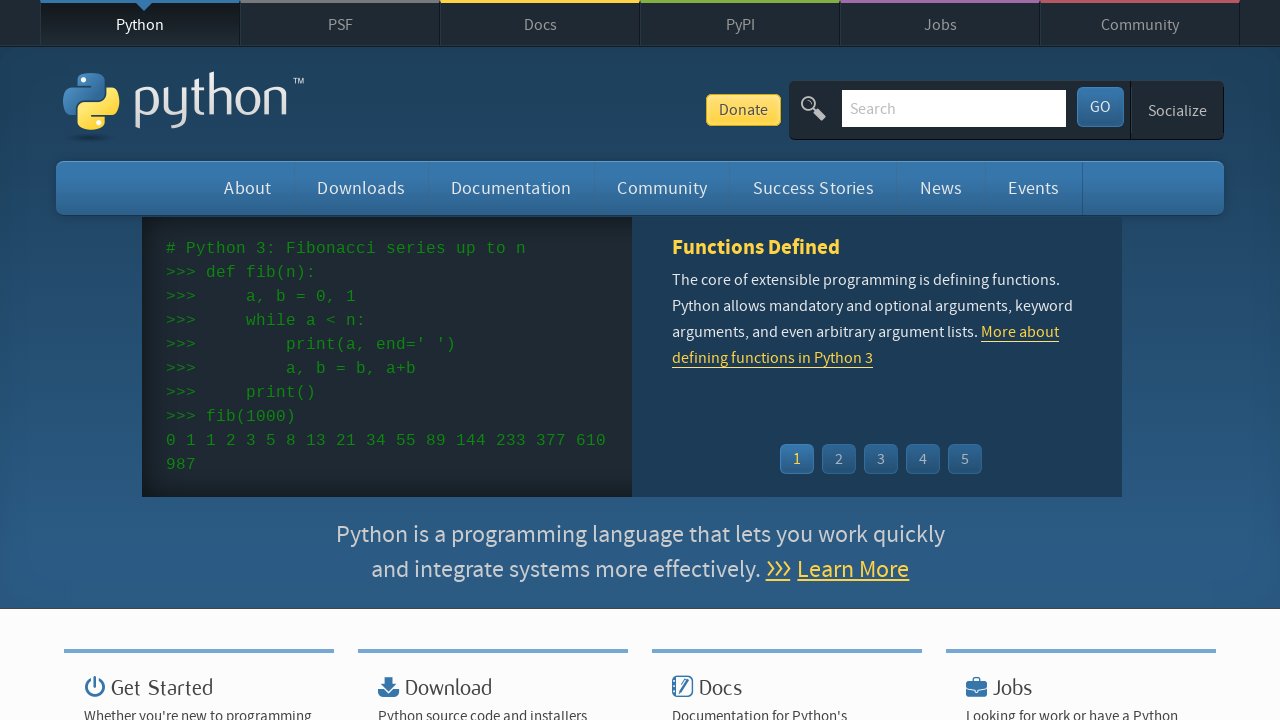

Filled search field with 'pycon' on input[name='q']
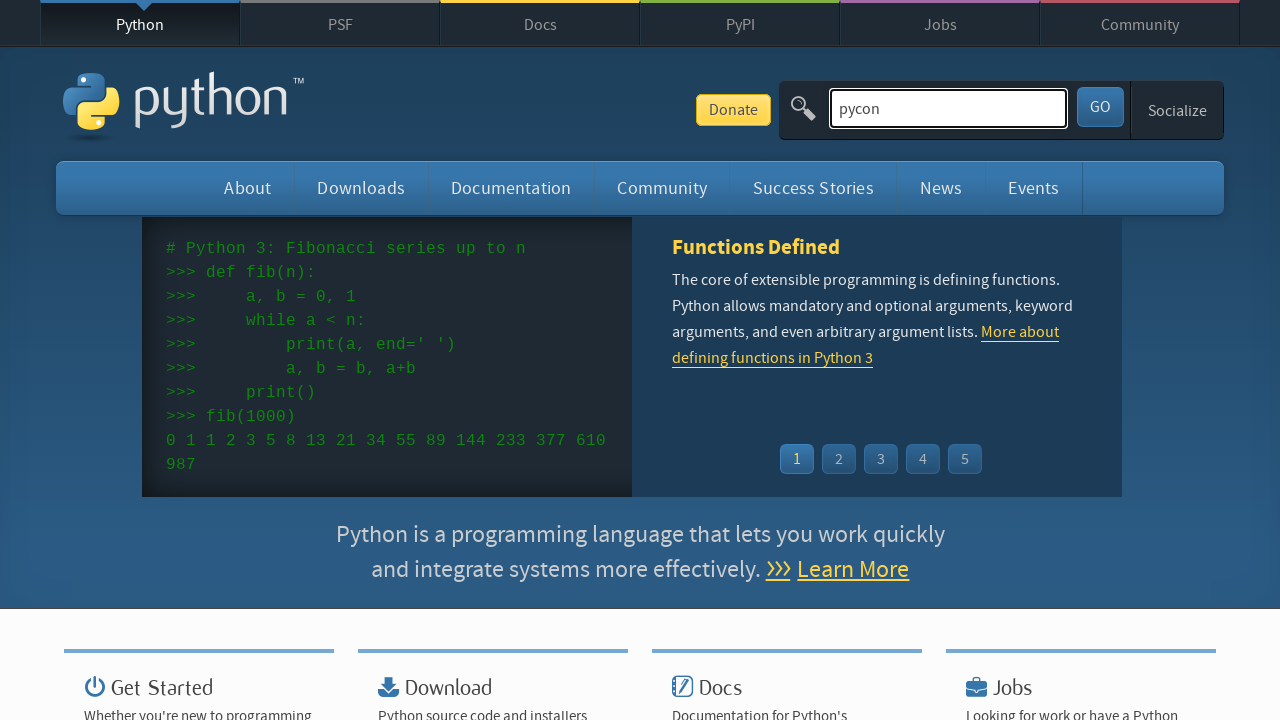

Pressed Enter to submit search query on input[name='q']
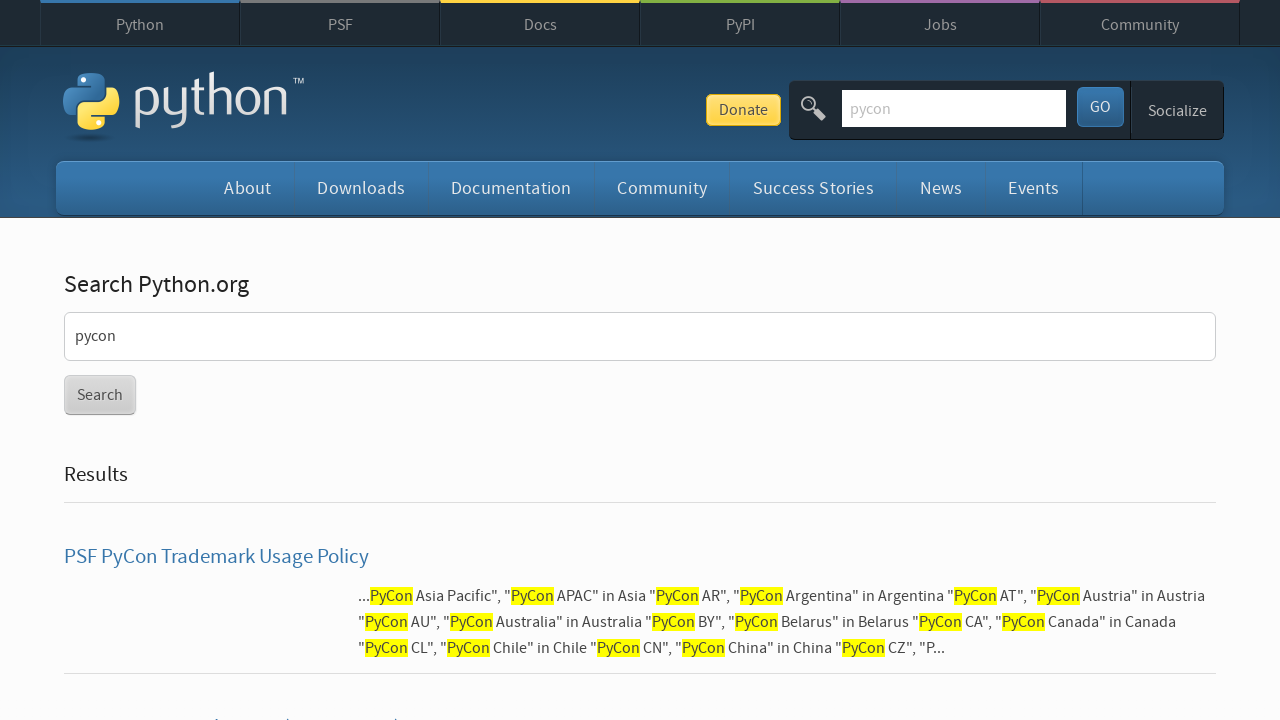

Waited for network idle state after search submission
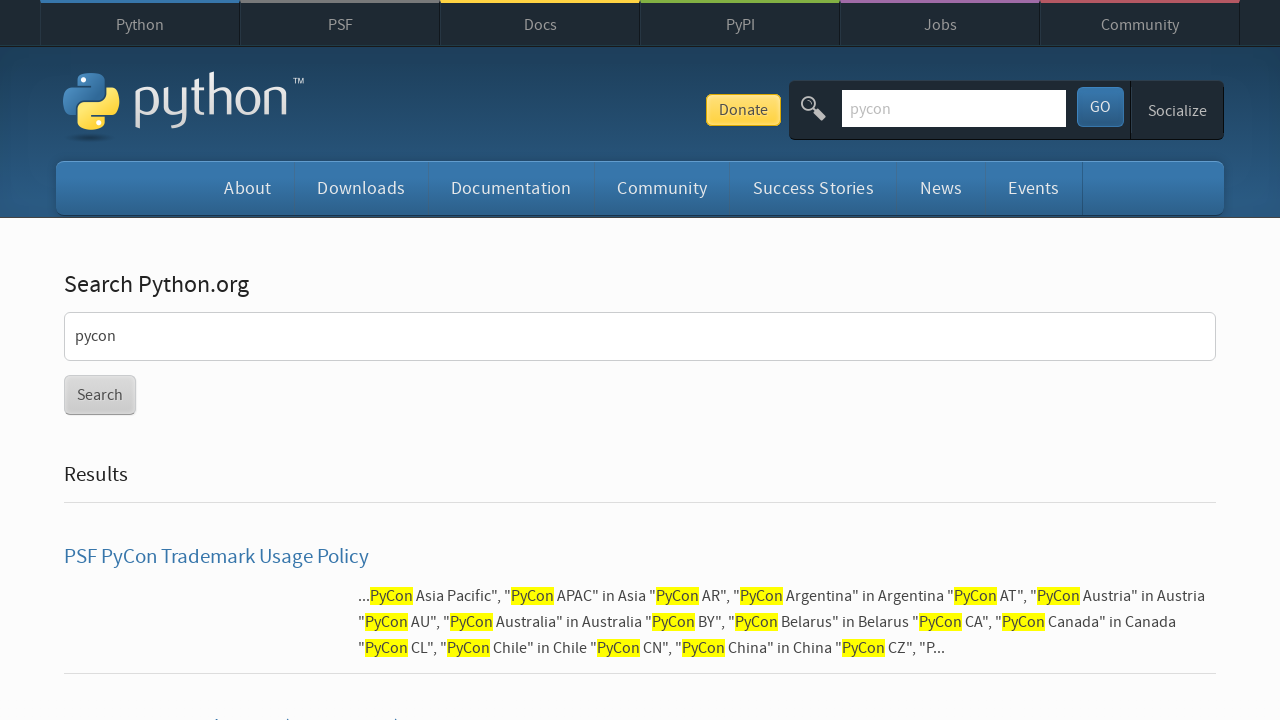

Verified search results were found (no 'No results found' message)
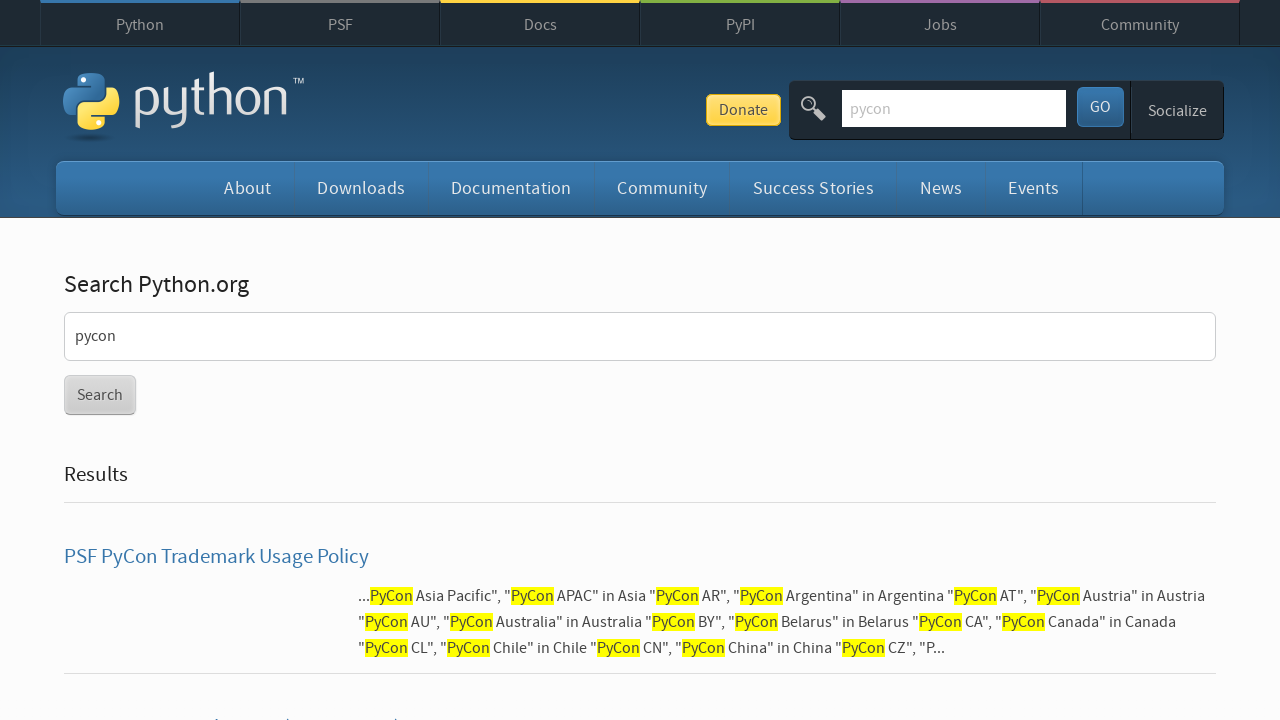

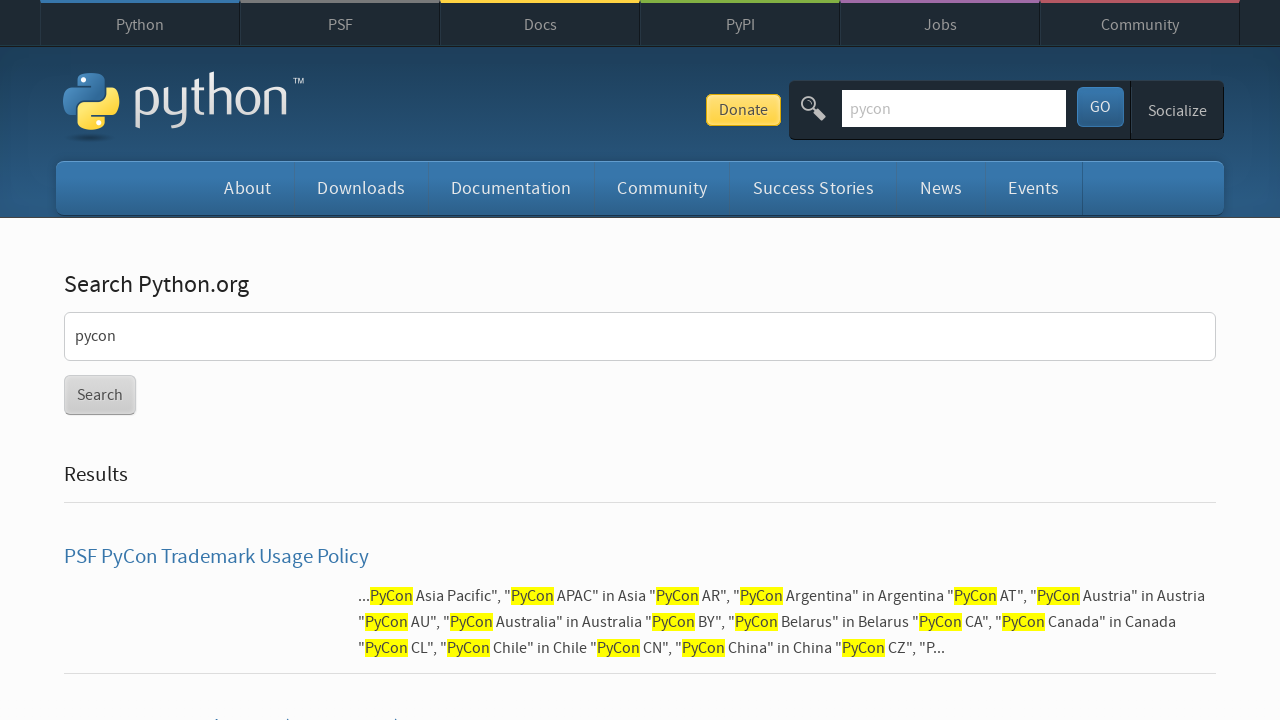